Tests JavaScript confirm dialog interaction by clicking a button to trigger the confirm box and then dismissing it

Starting URL: http://www.echoecho.com/javascript4.htm

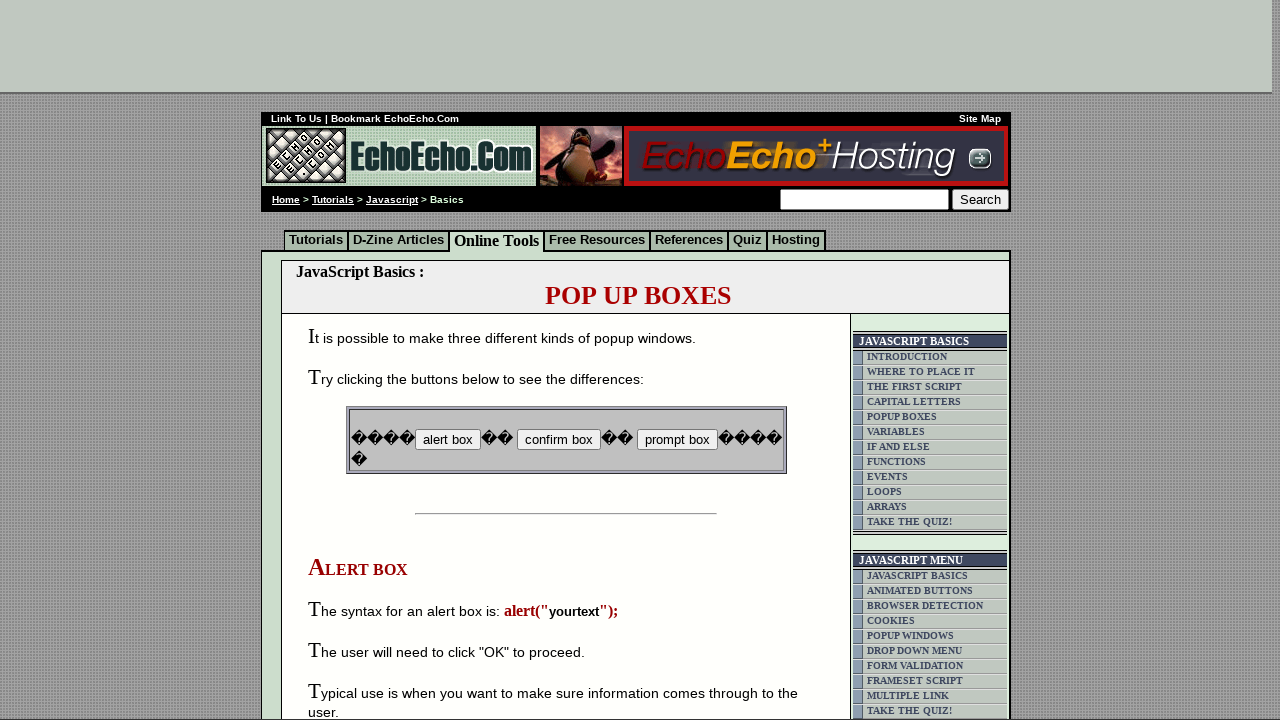

Clicked button to trigger confirm dialog at (558, 440) on input[name='B2']
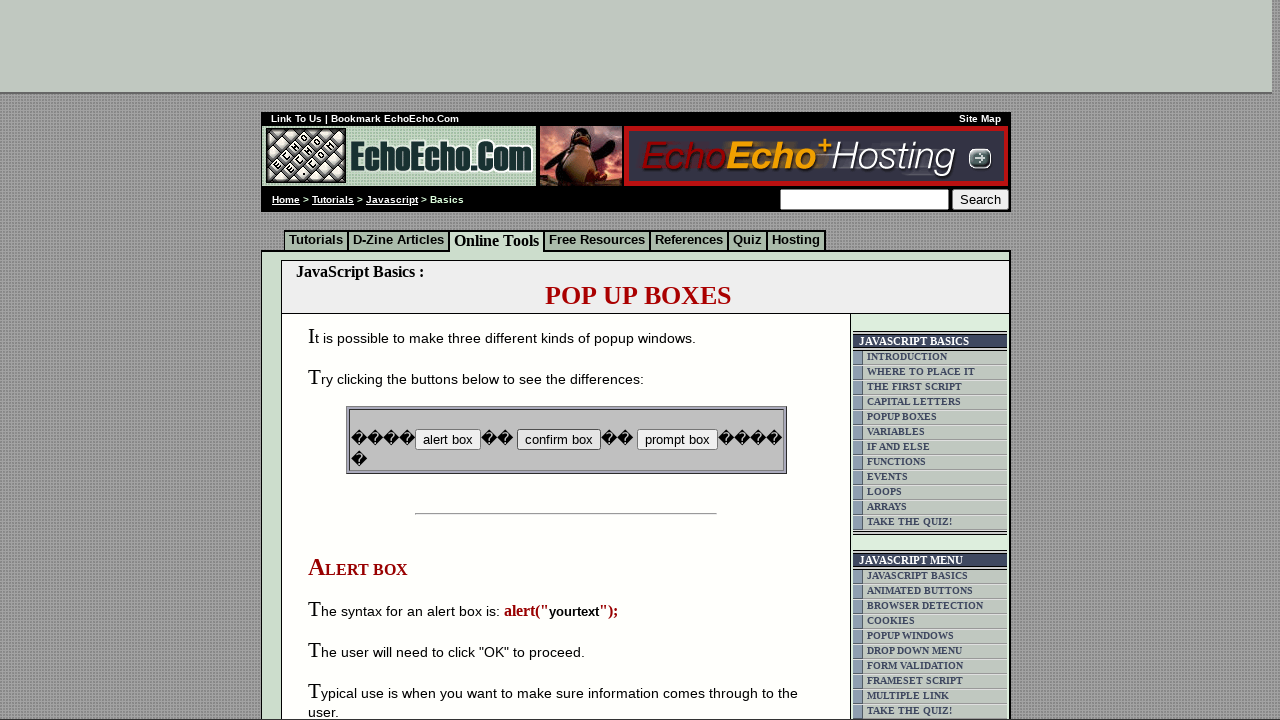

Set up dialog handler to dismiss confirm dialog
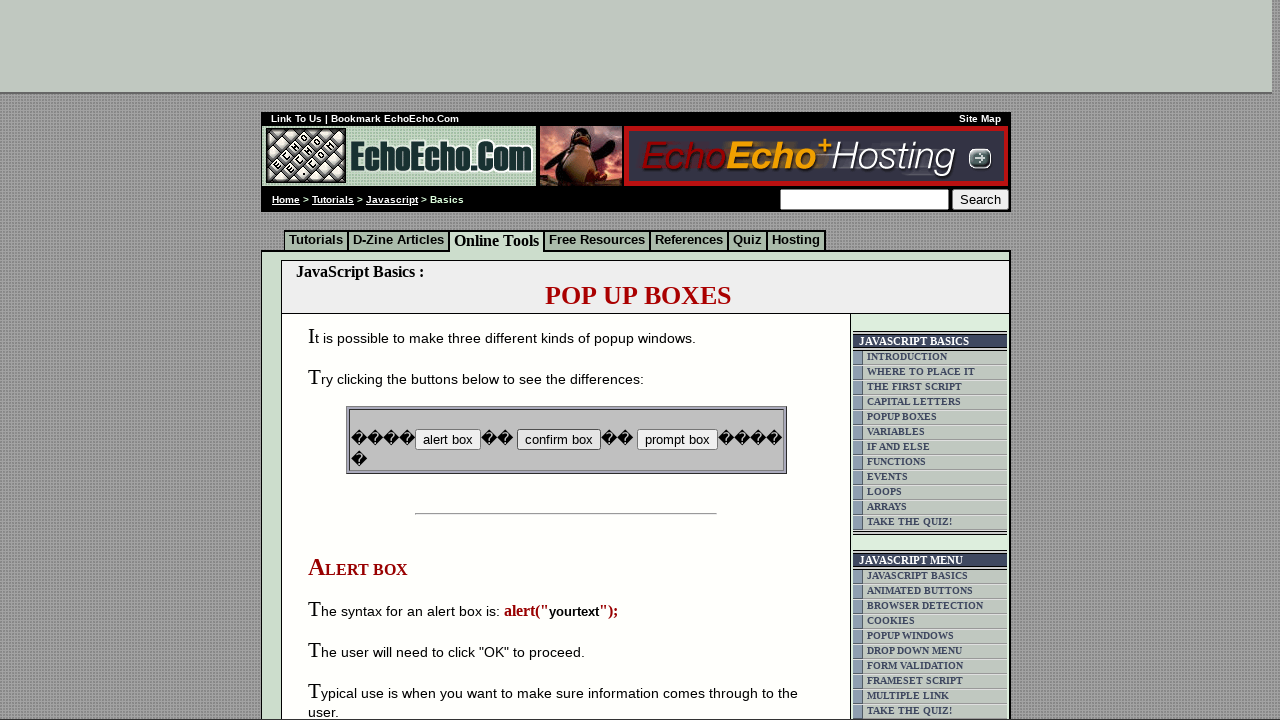

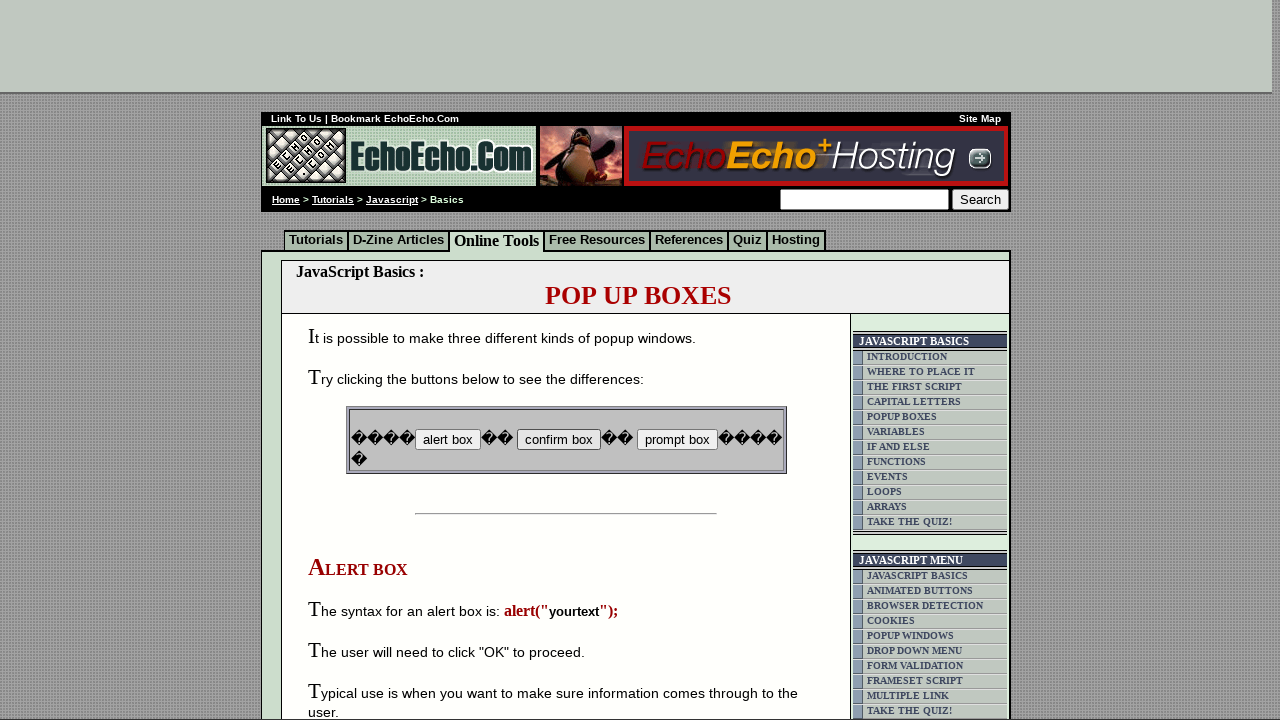